Tests accepting a JavaScript alert and verifying the result message

Starting URL: https://the-internet.herokuapp.com/javascript_alerts

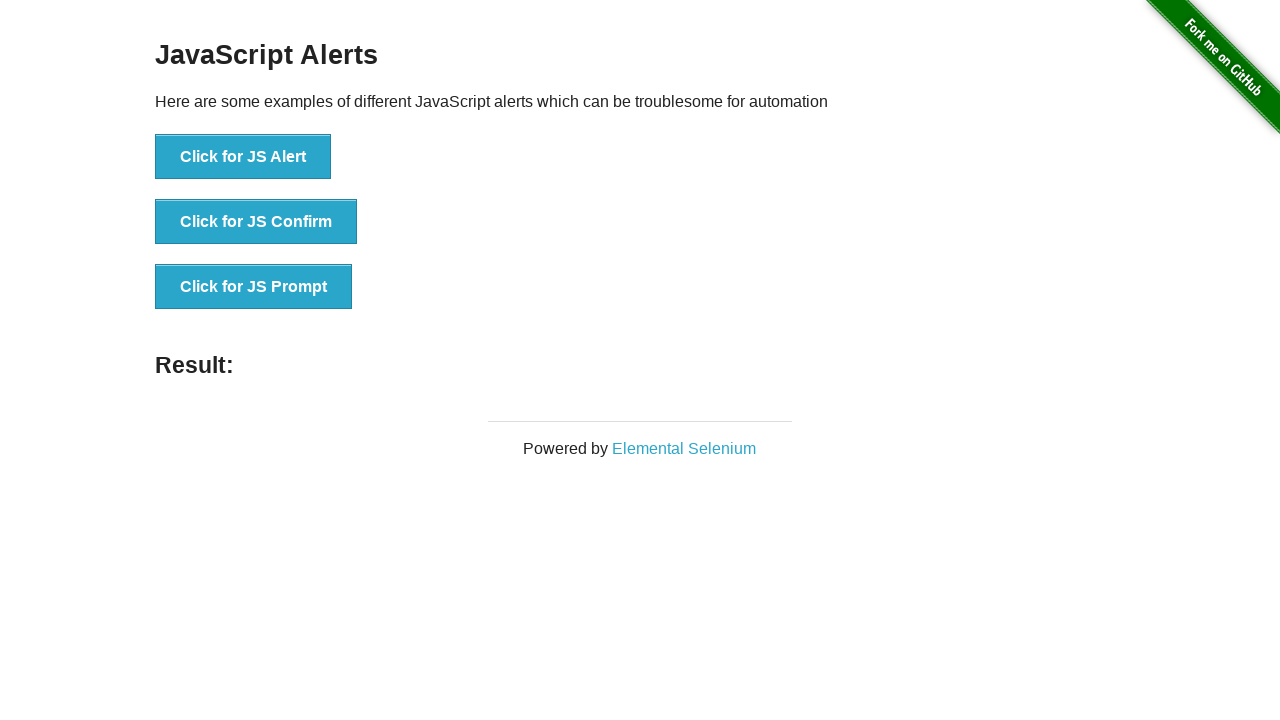

Clicked the 'Click for JS Alert' button at (243, 157) on text="Click for JS Alert"
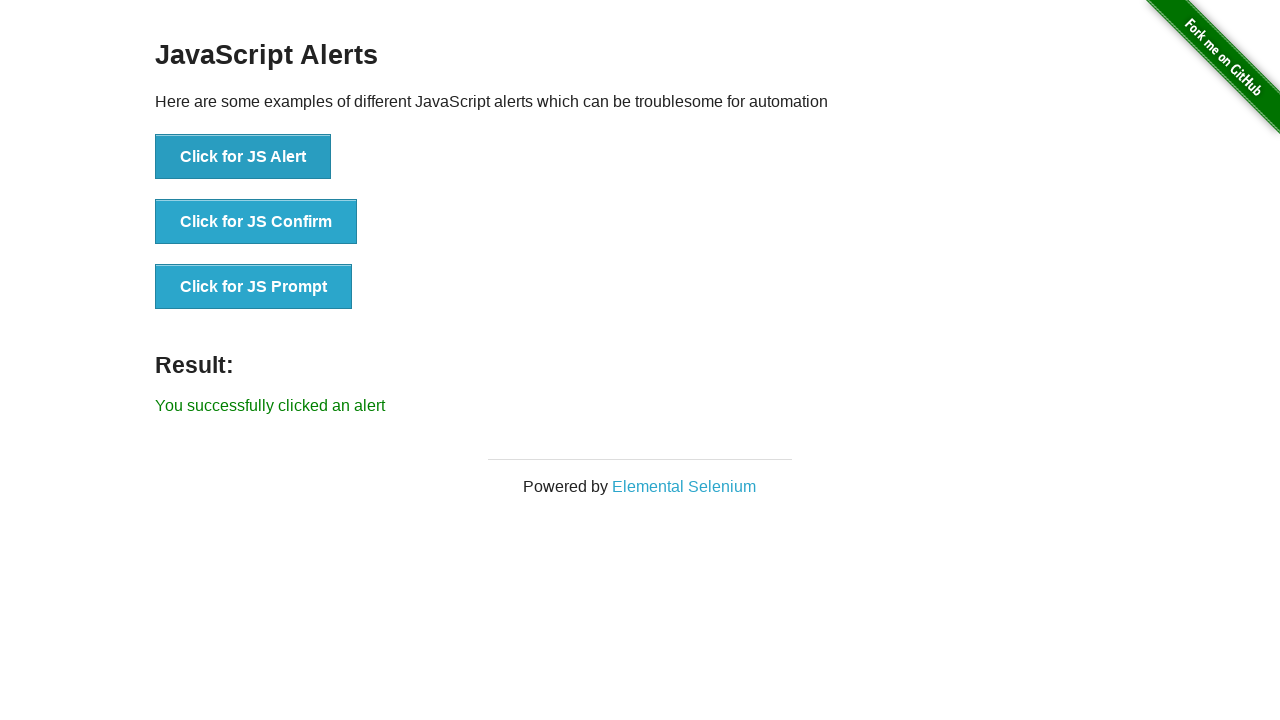

Set up dialog handler to accept JavaScript alert
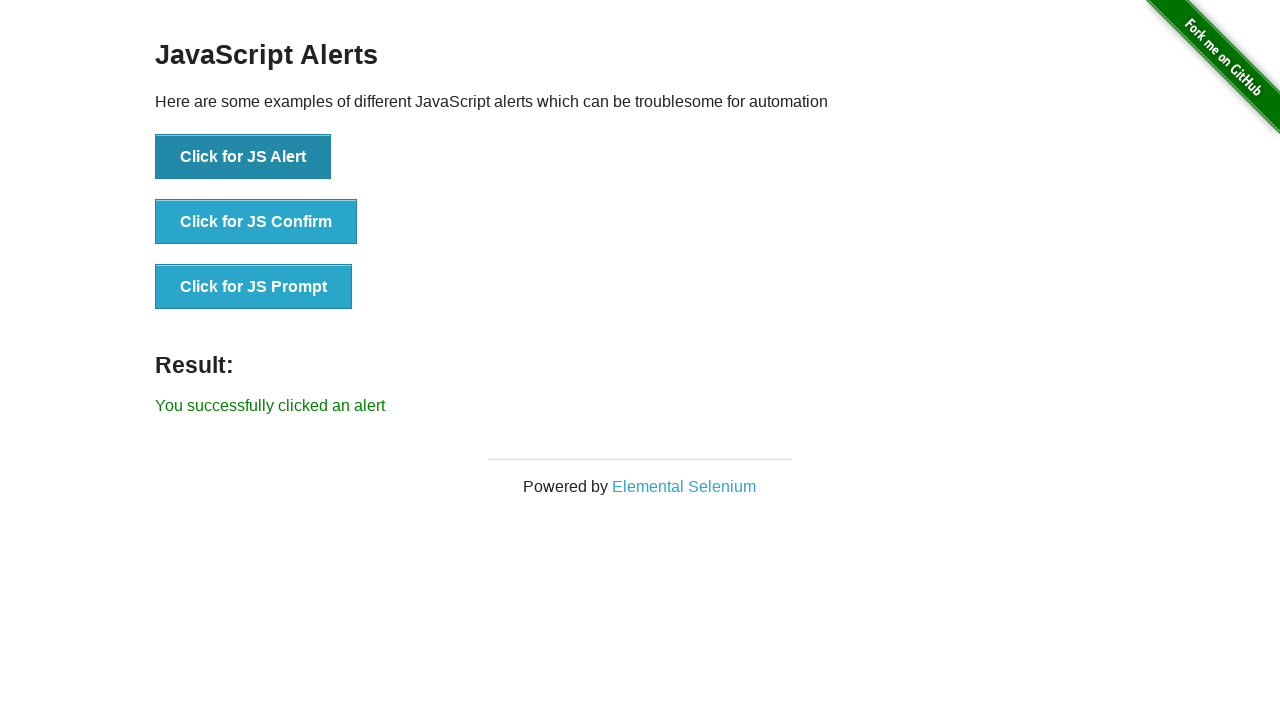

Verified that the success message 'You successfully clicked an alert' appeared
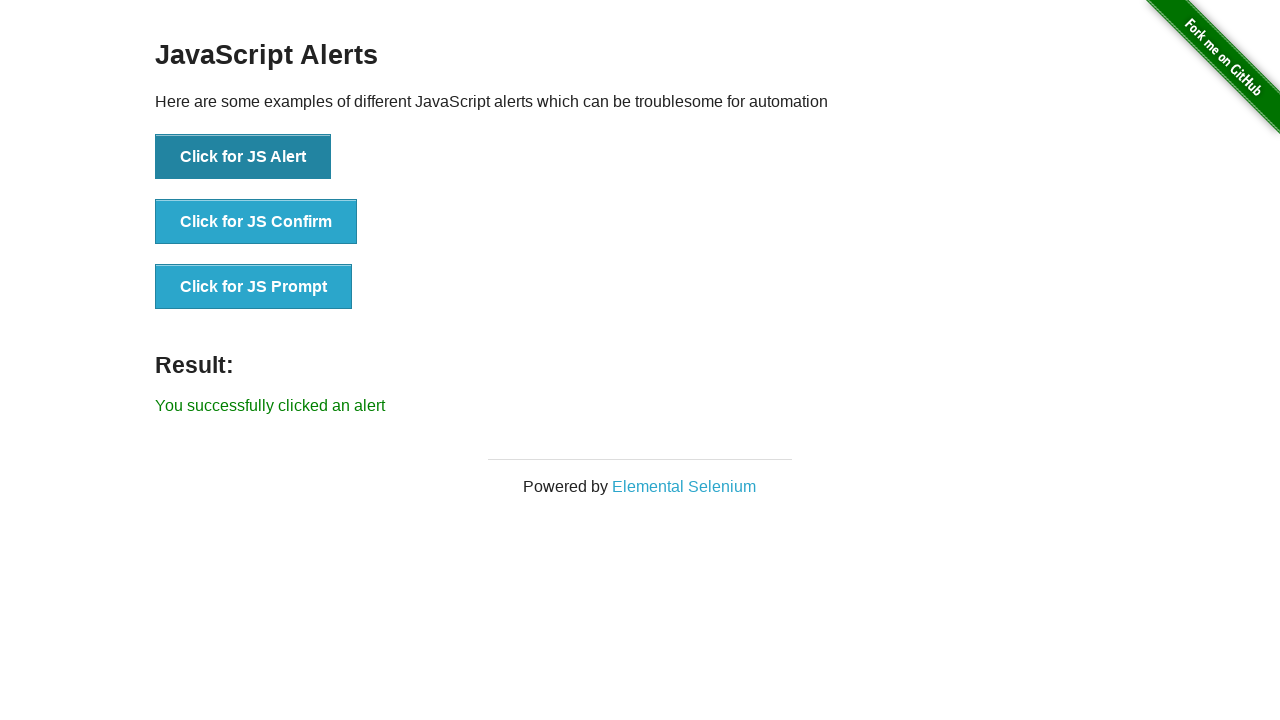

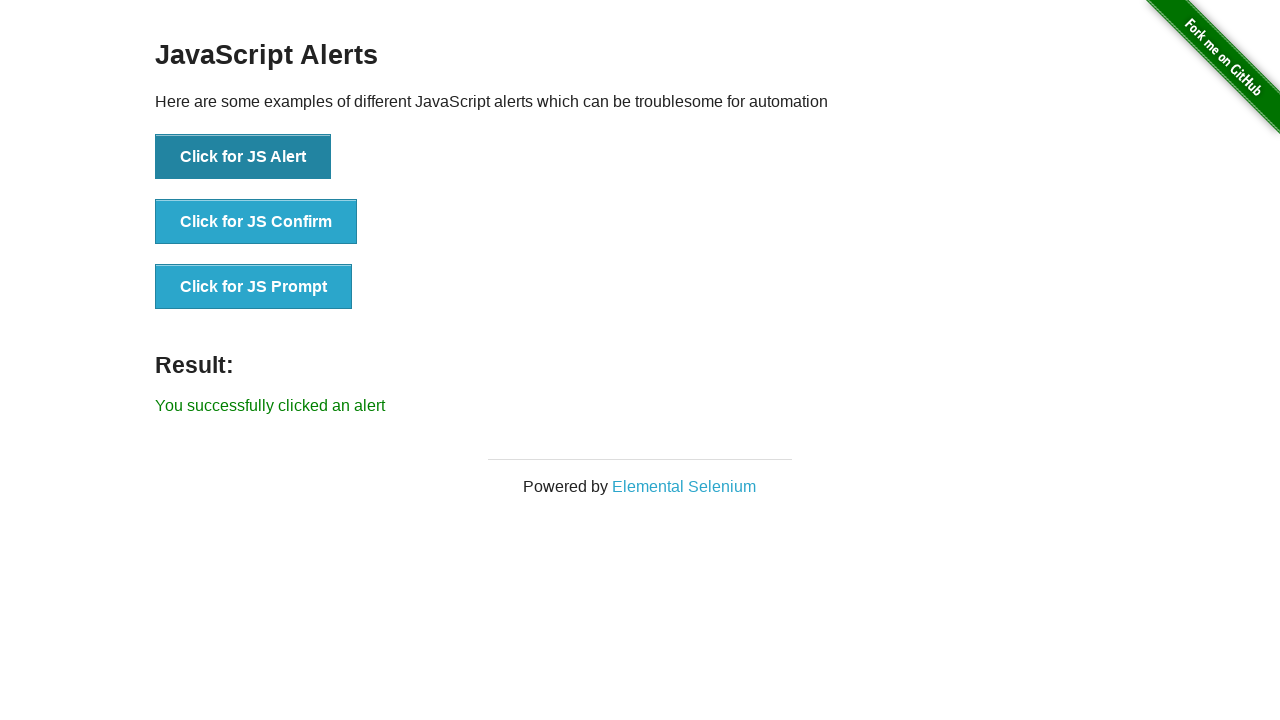